Tests dynamic loading by clicking a start button and waiting for "Hello World!" text to become visible

Starting URL: https://automationfc.github.io/dynamic-loading/

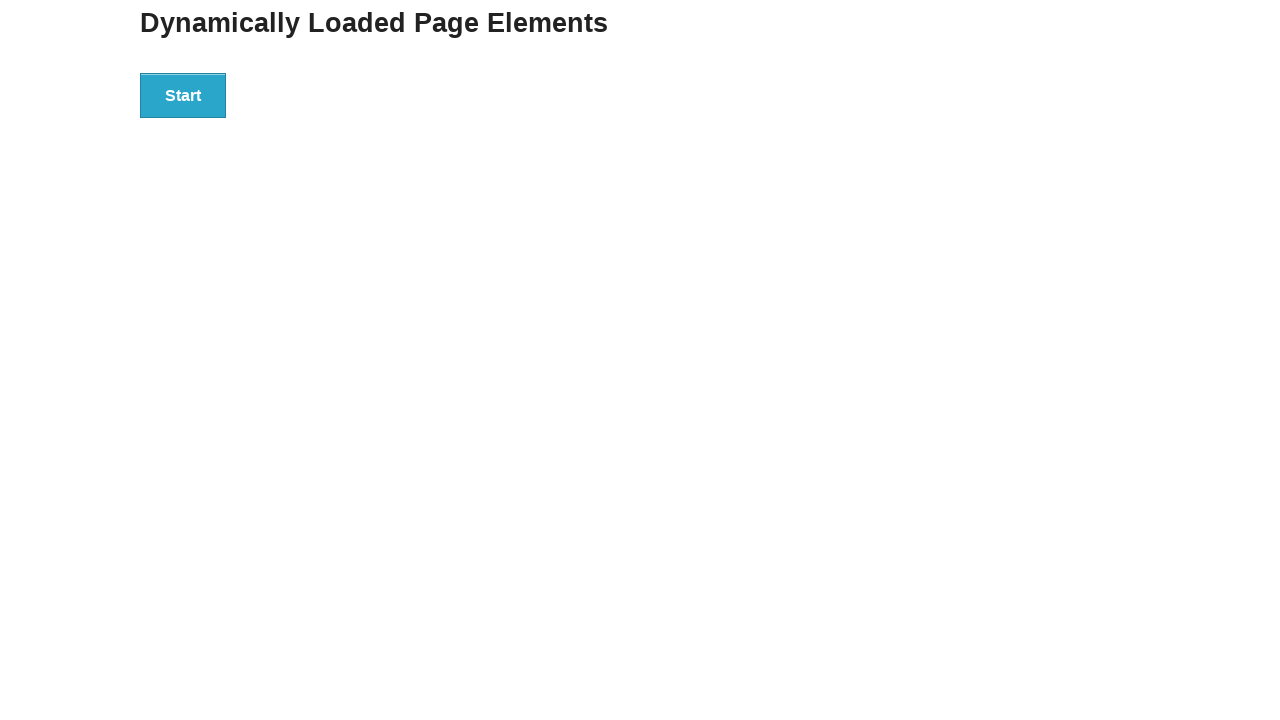

Clicked the start button to initiate dynamic loading at (183, 95) on div#start>button
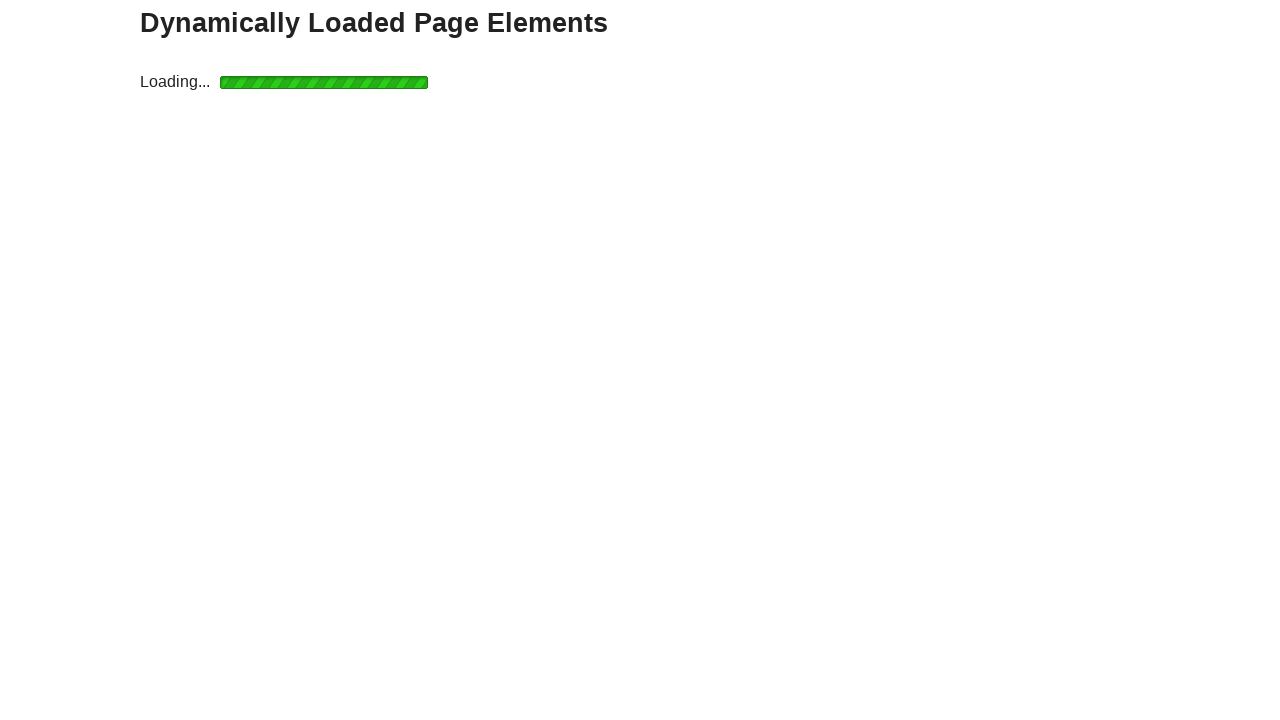

Waited for 'Hello World!' text to become visible
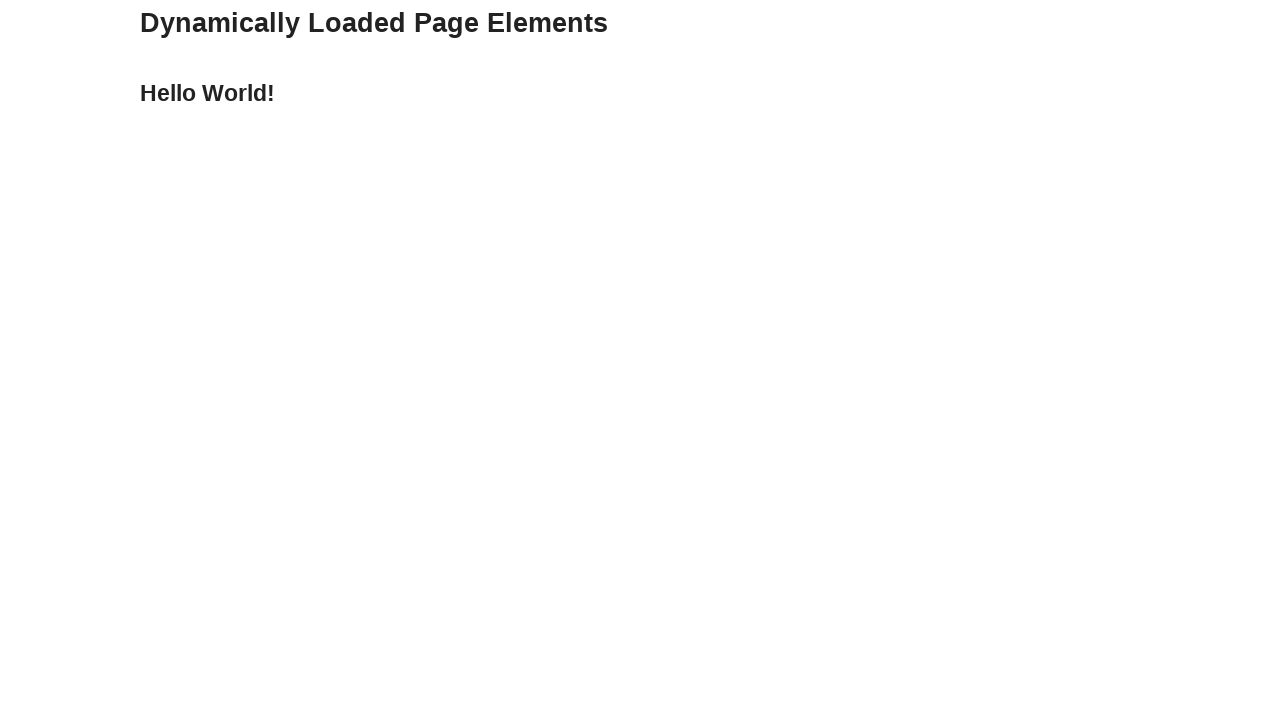

Retrieved the text content from the Hello World element
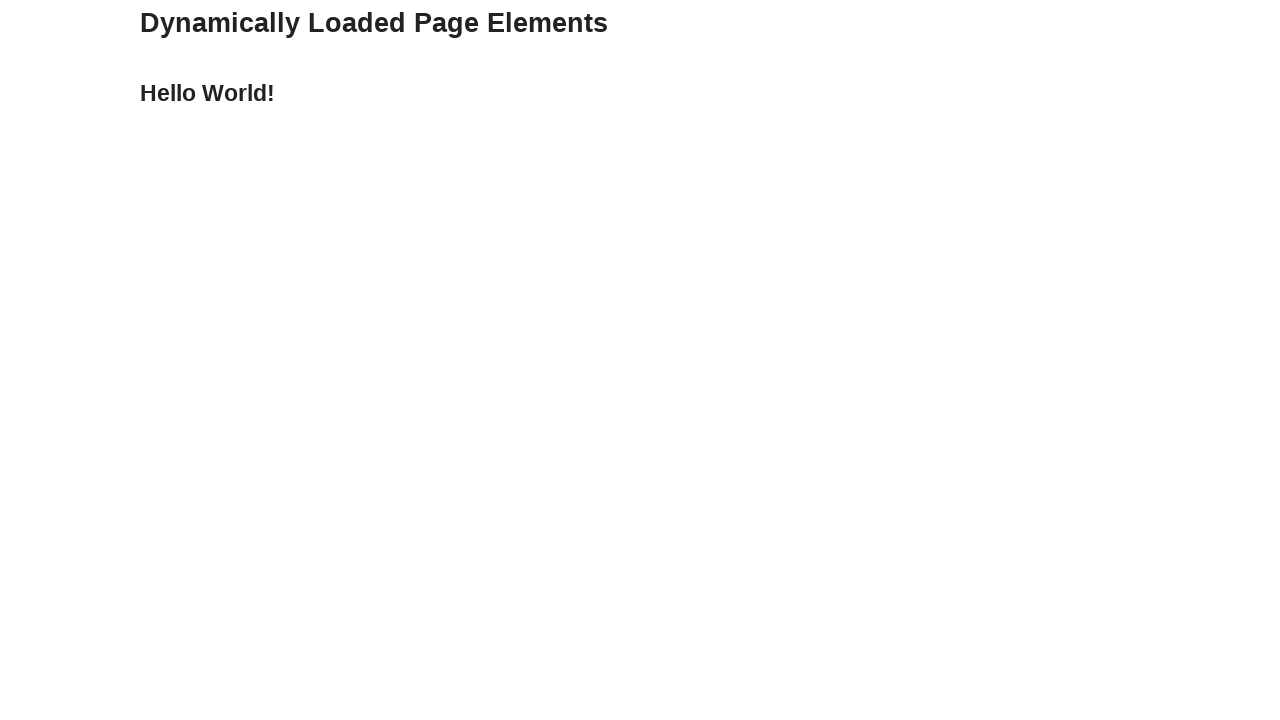

Verified that the text content is 'Hello World!'
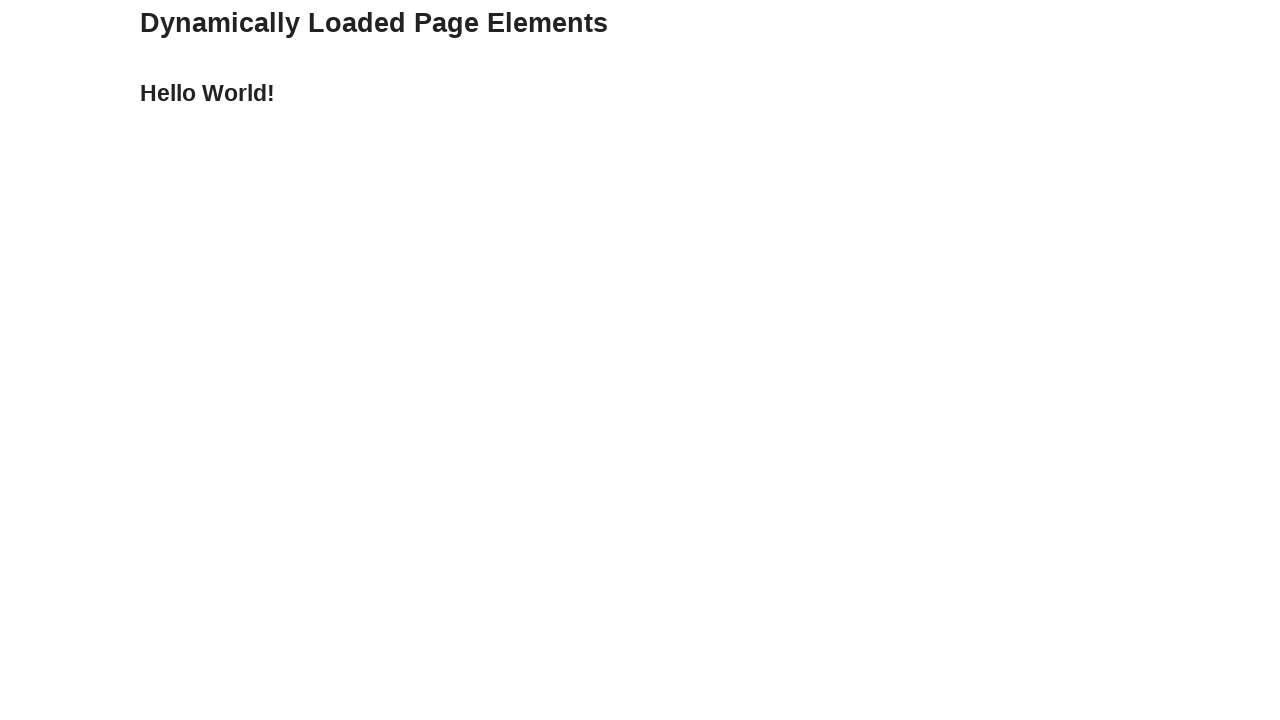

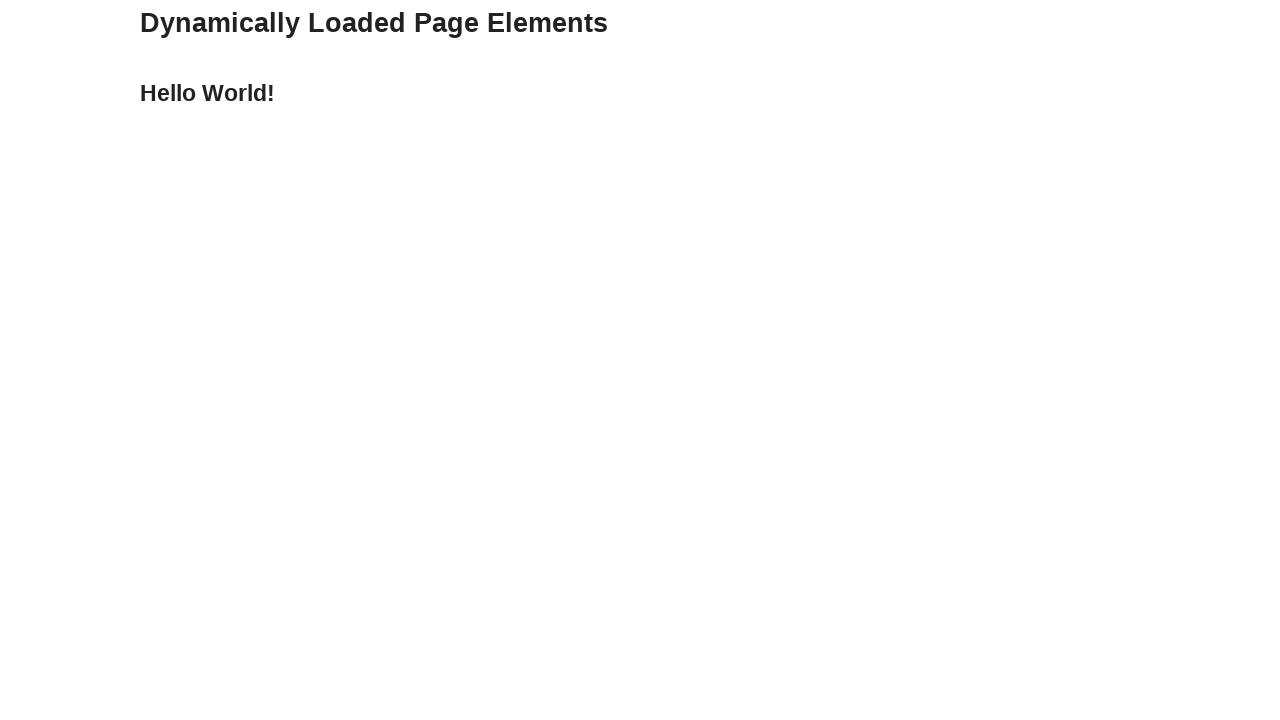